Tests the contact/connect links including the email link and Skype link in the Connect With Us section

Starting URL: https://www.tranktechnologies.com/

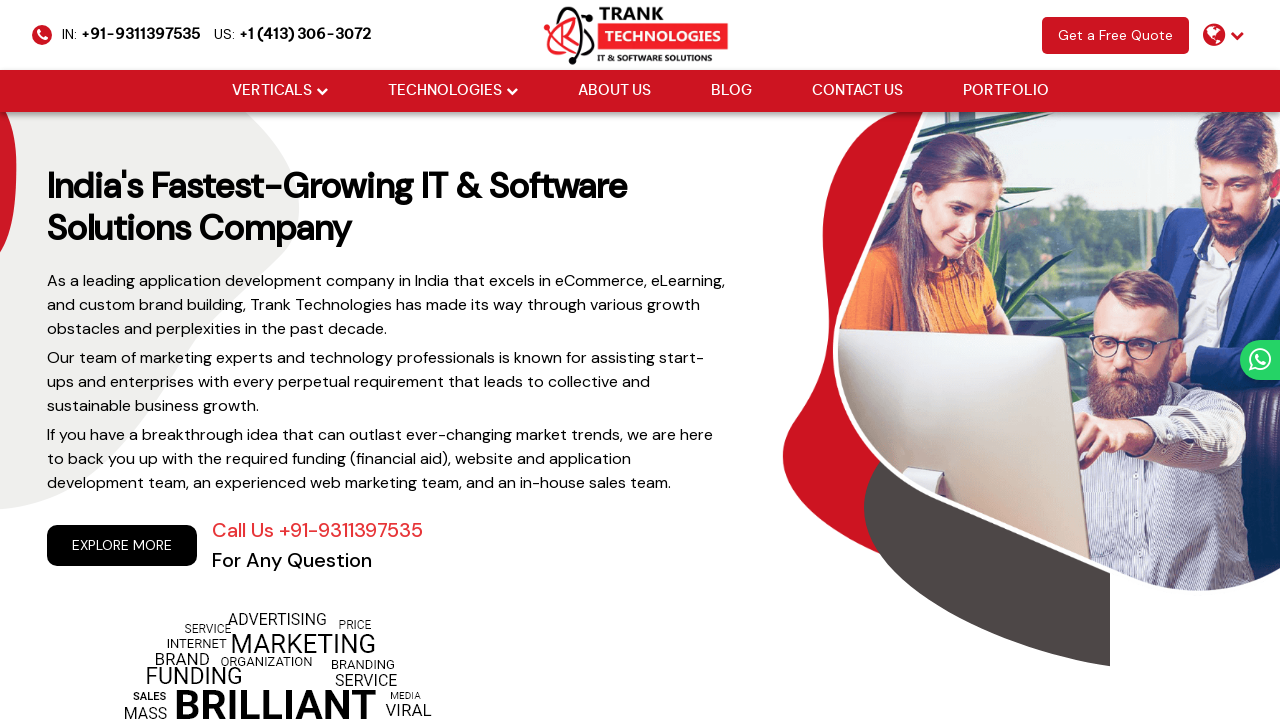

Waited for page to load
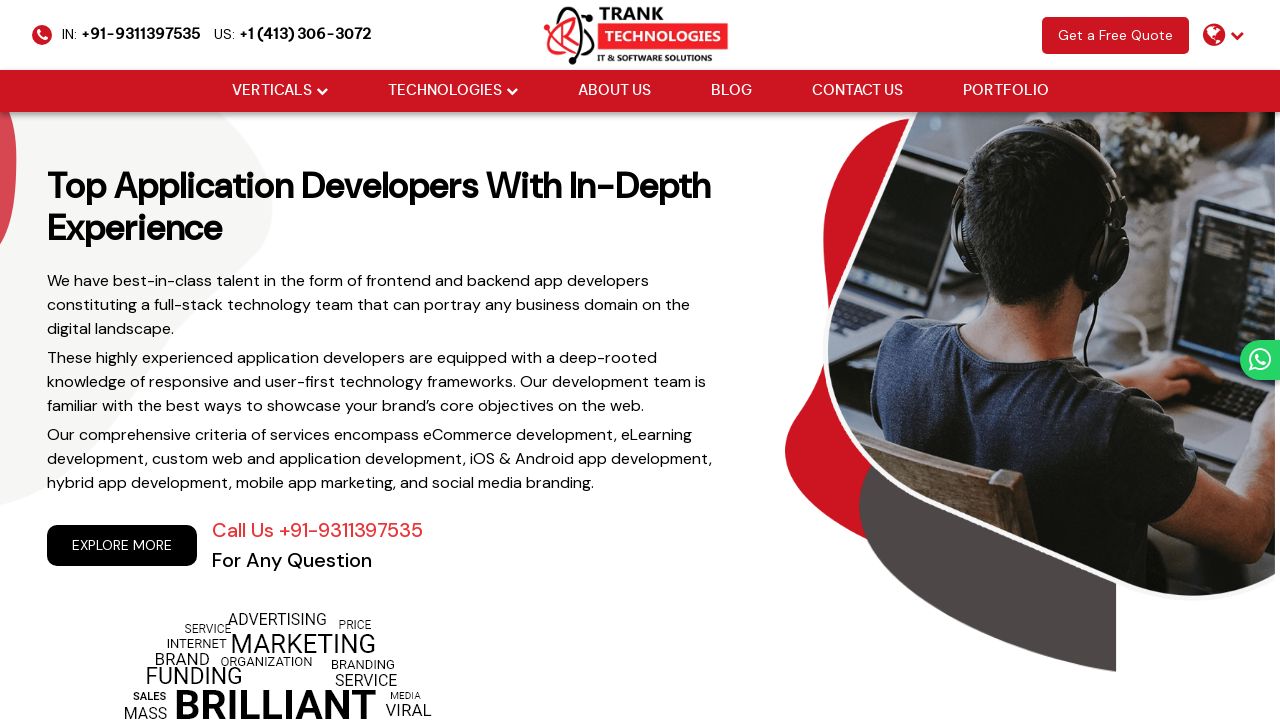

Clicked email link 'info@tranktechnologies.com' at (640, 361) on a:text('info@tranktechnologies.com')
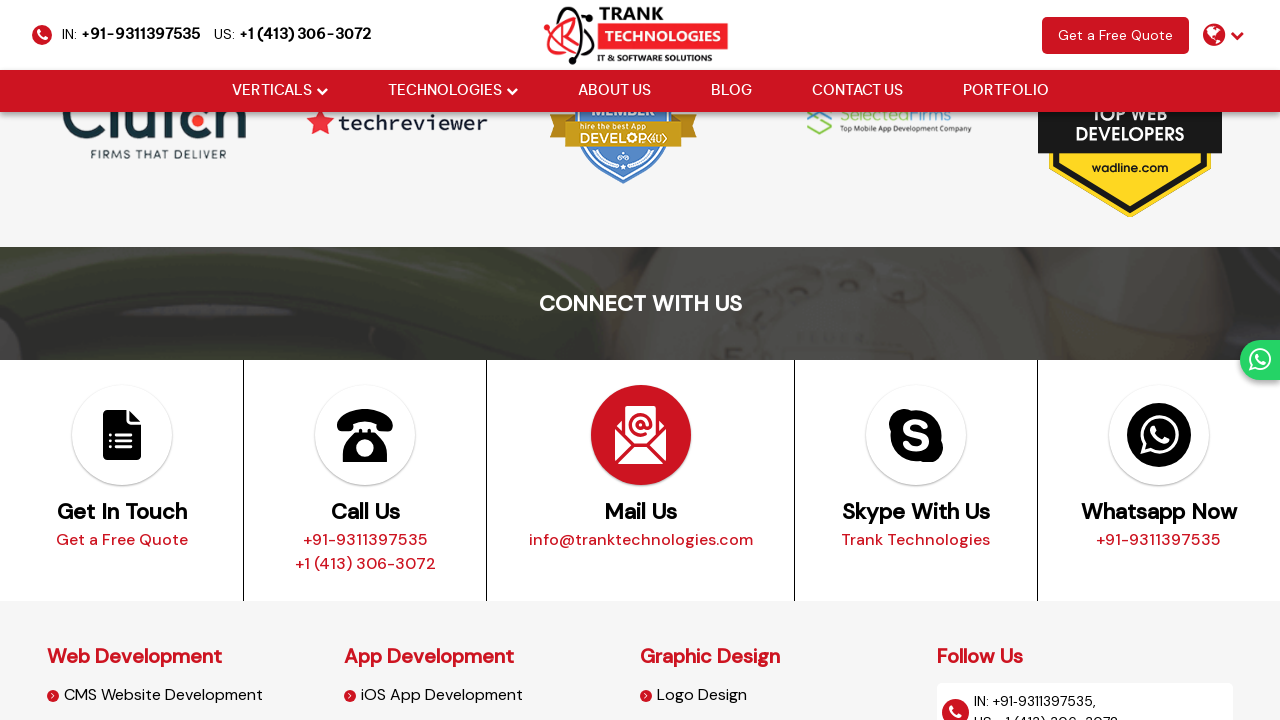

Waited for email link action to complete
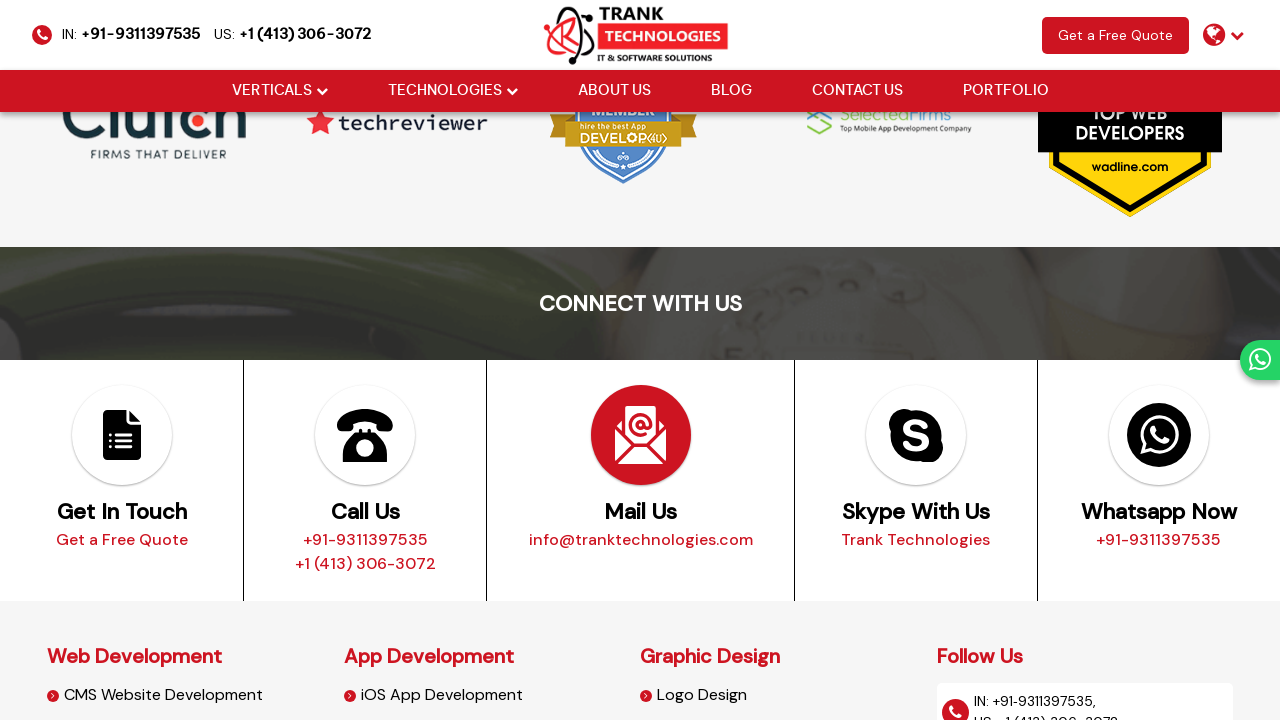

Clicked Trank Technologies logo to return to homepage at (640, 34) on img[src='https://www.tranktechnologies.com/assets/new-assets/logo/trank-logo.web
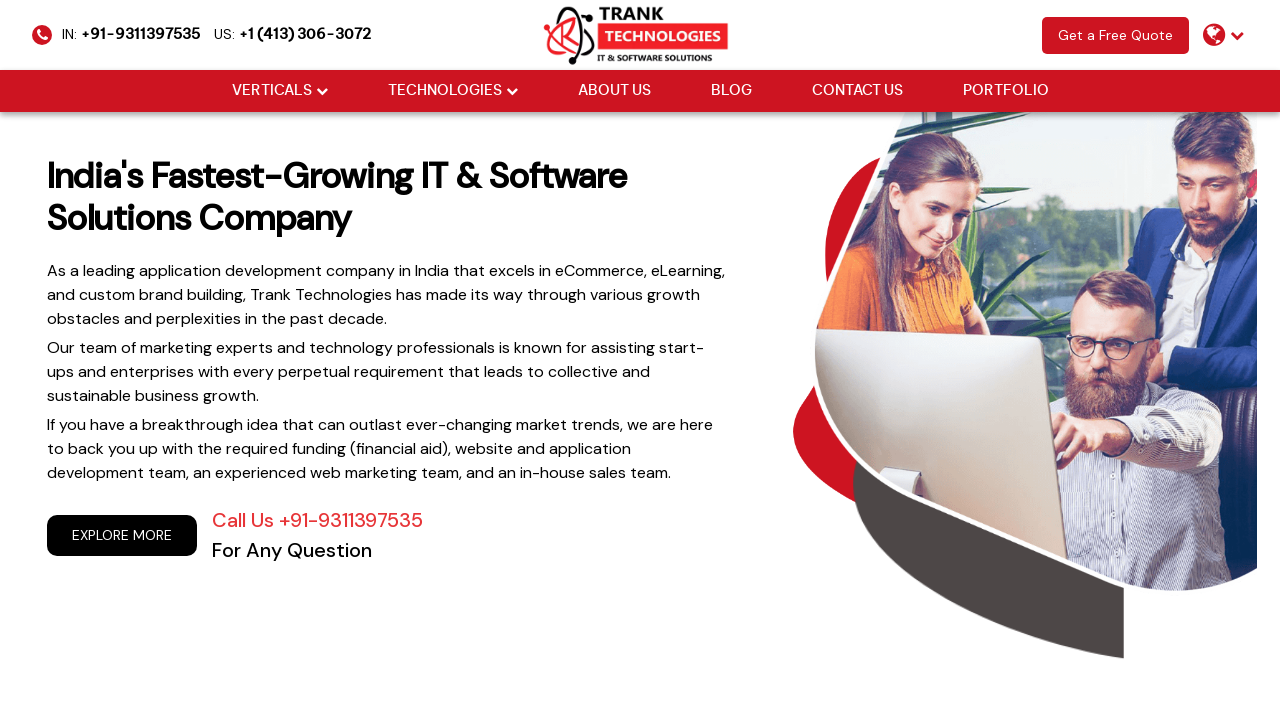

Waited for homepage to load
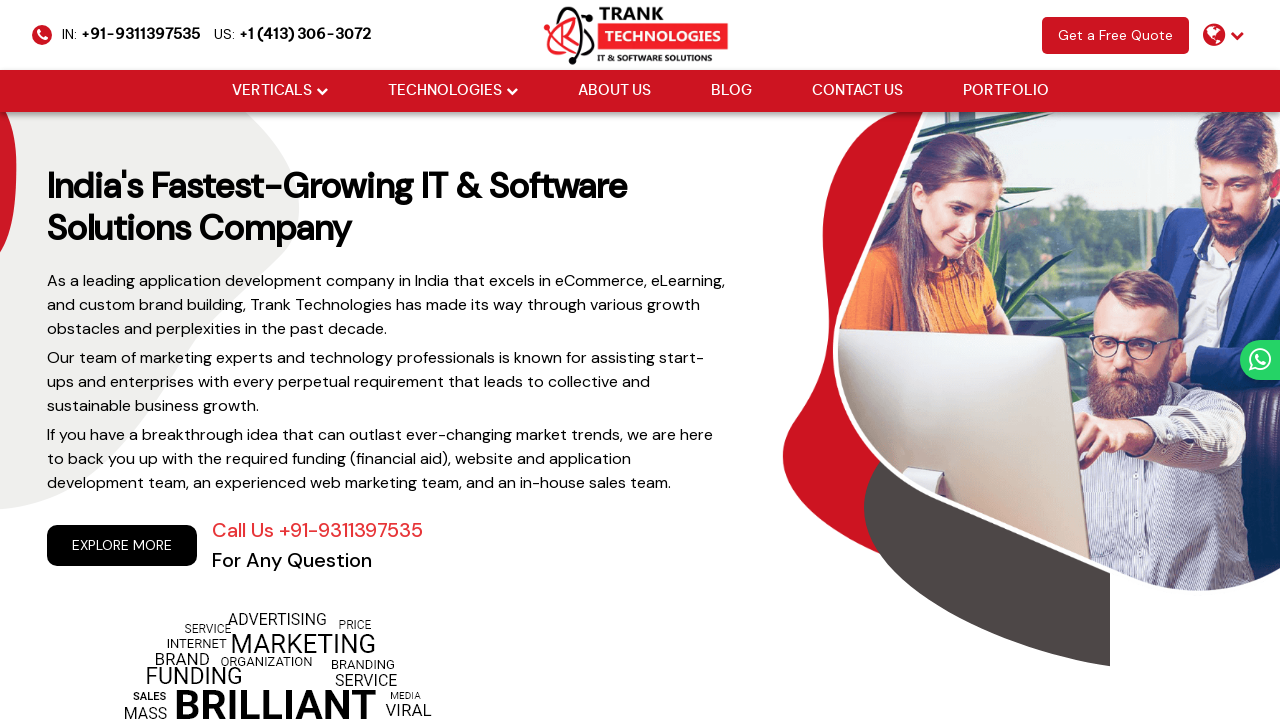

Clicked Skype link 'Trank Technologies' at (916, 361) on a:text('Trank Technologies')
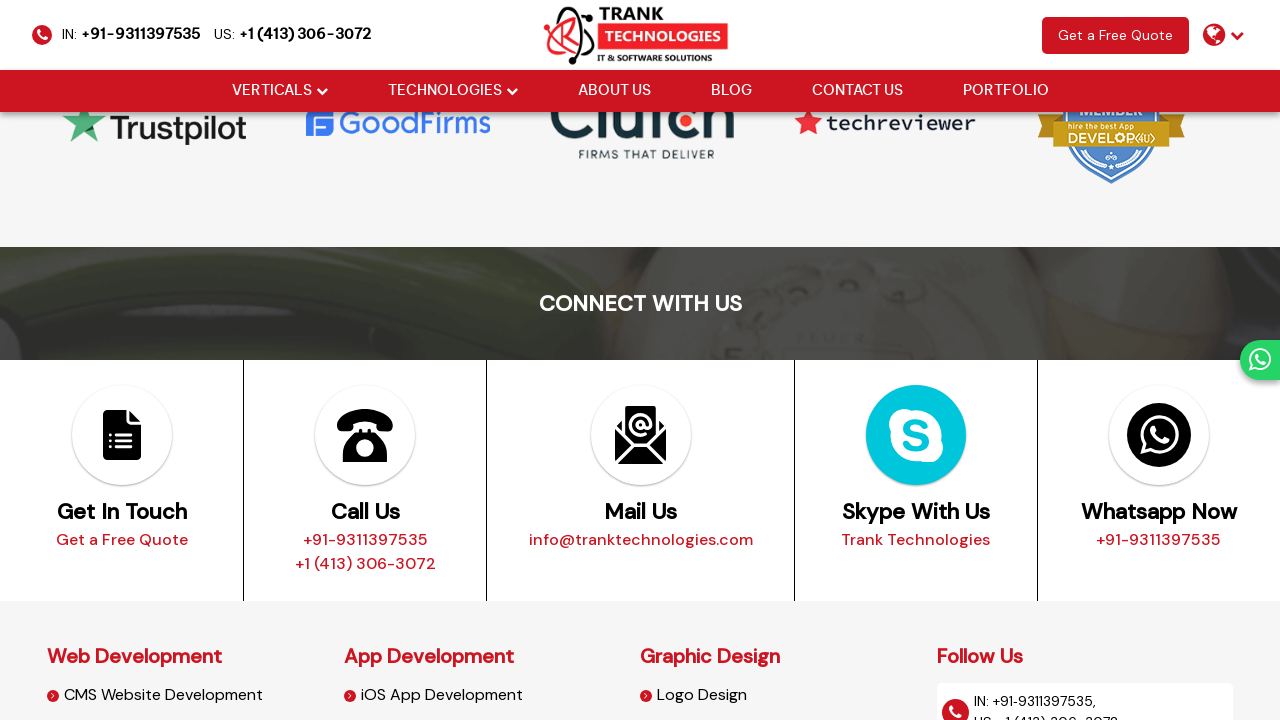

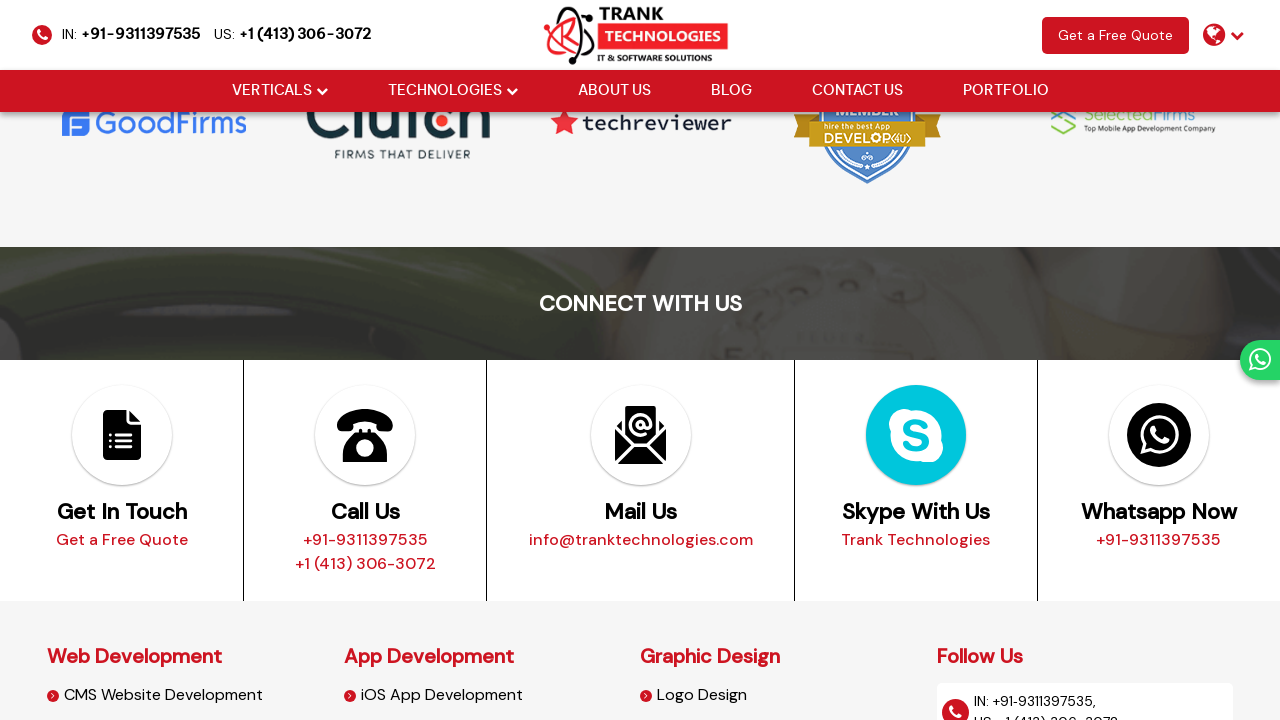